Navigates to the DemoQA automation practice form page and verifies the page loads by checking the title and URL are accessible.

Starting URL: https://demoqa.com/automation-practice-form

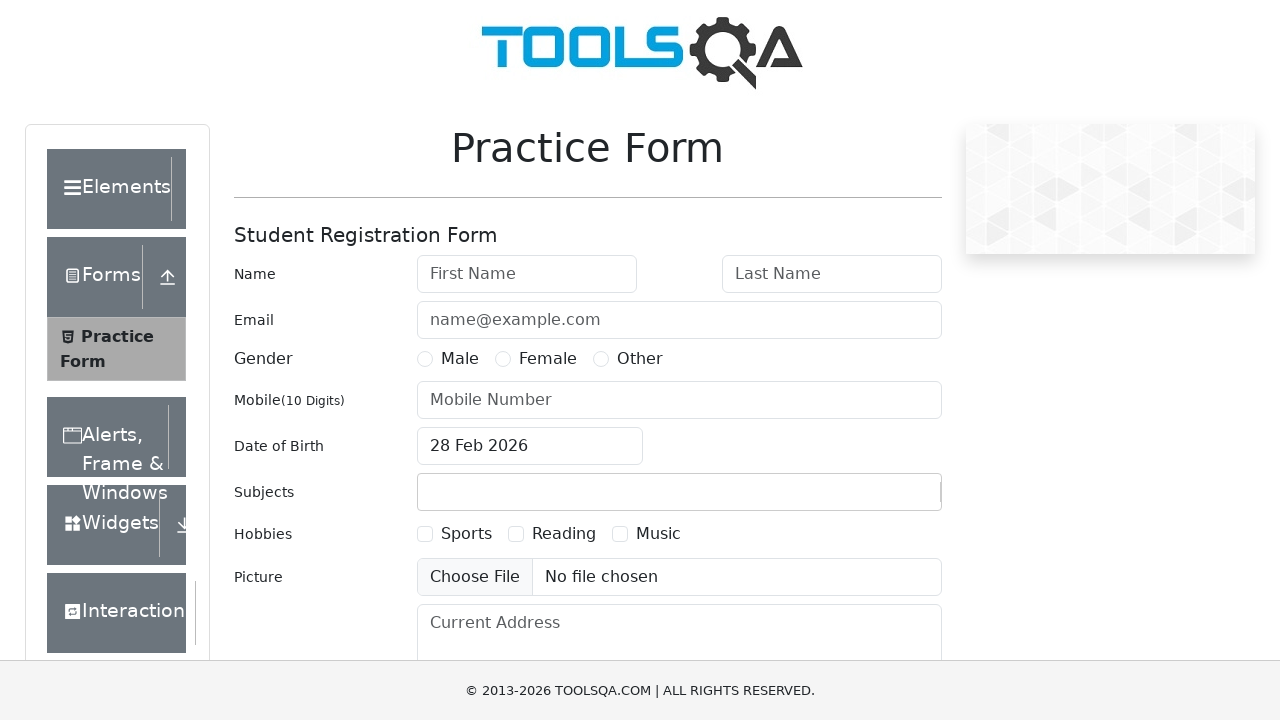

Waited for form element to be present on the page
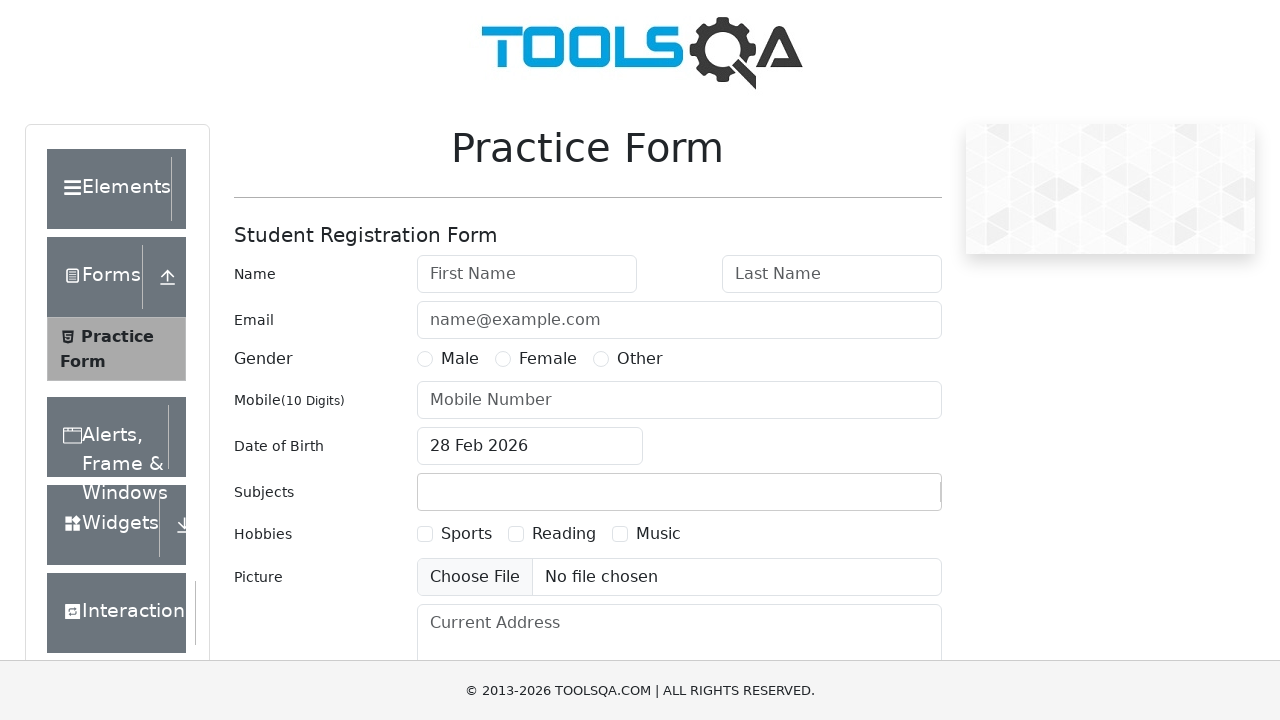

Retrieved page title: demosite
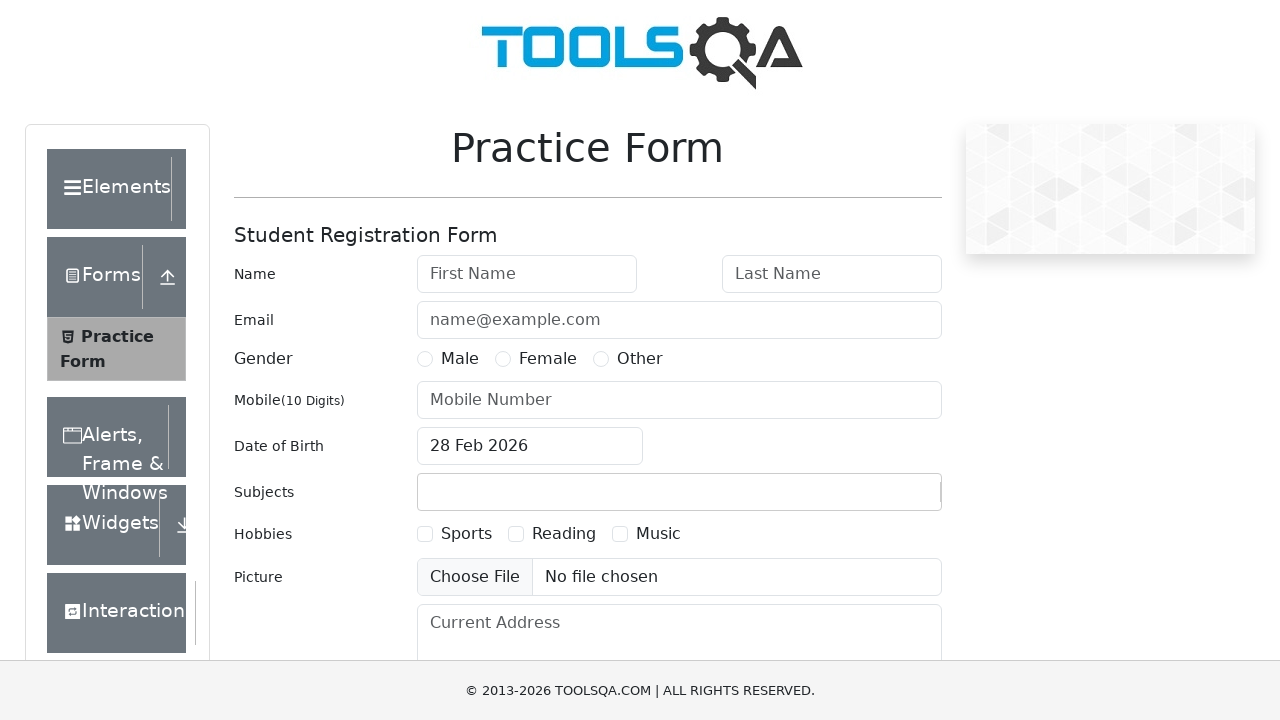

Retrieved current URL: https://demoqa.com/automation-practice-form
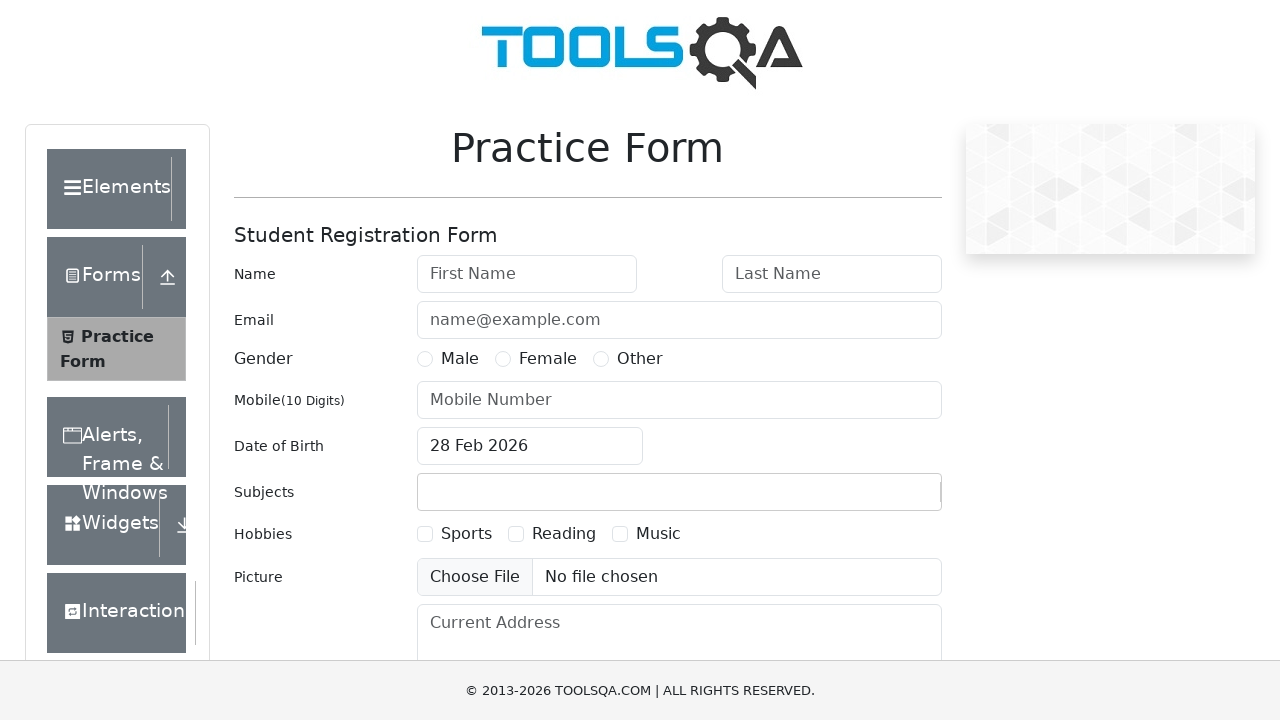

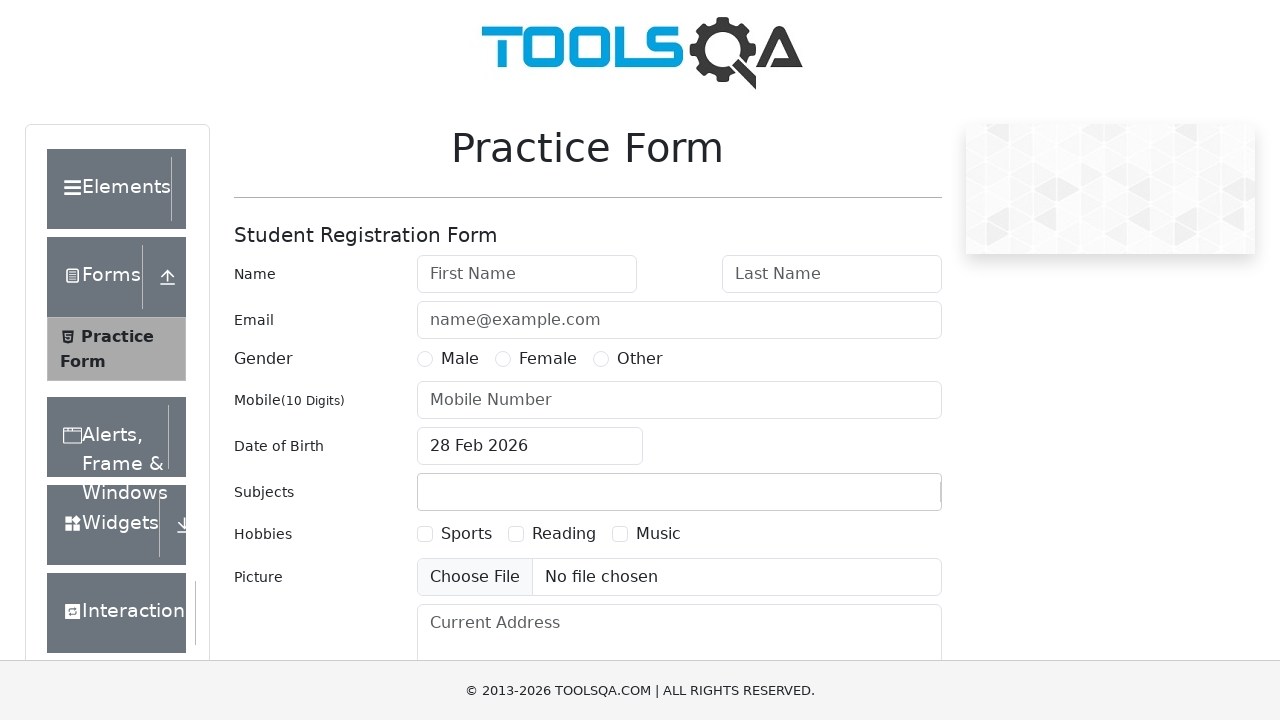